Navigates to the Ultimate QA automation practice page and verifies the page title contains the expected text.

Starting URL: https://www.ultimateqa.com/automation/

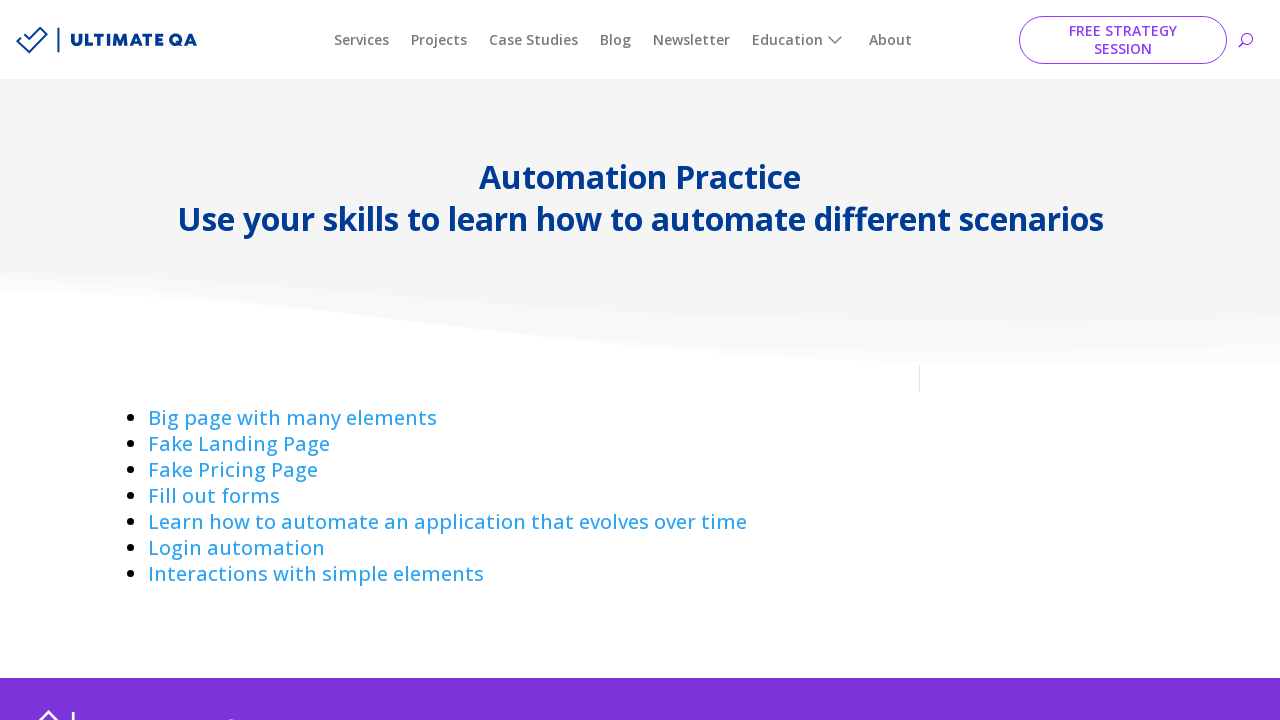

Navigated to Ultimate QA automation practice page
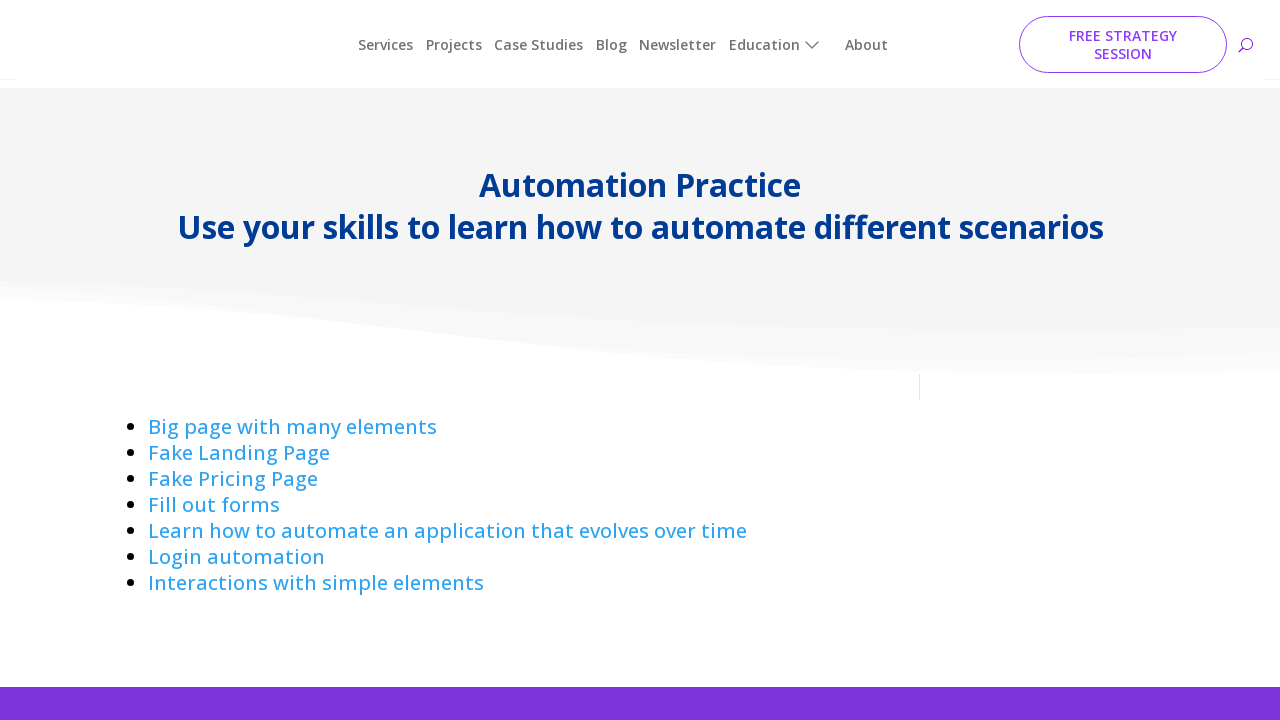

Verified page title contains 'Automation Practice - Ultimate QA'
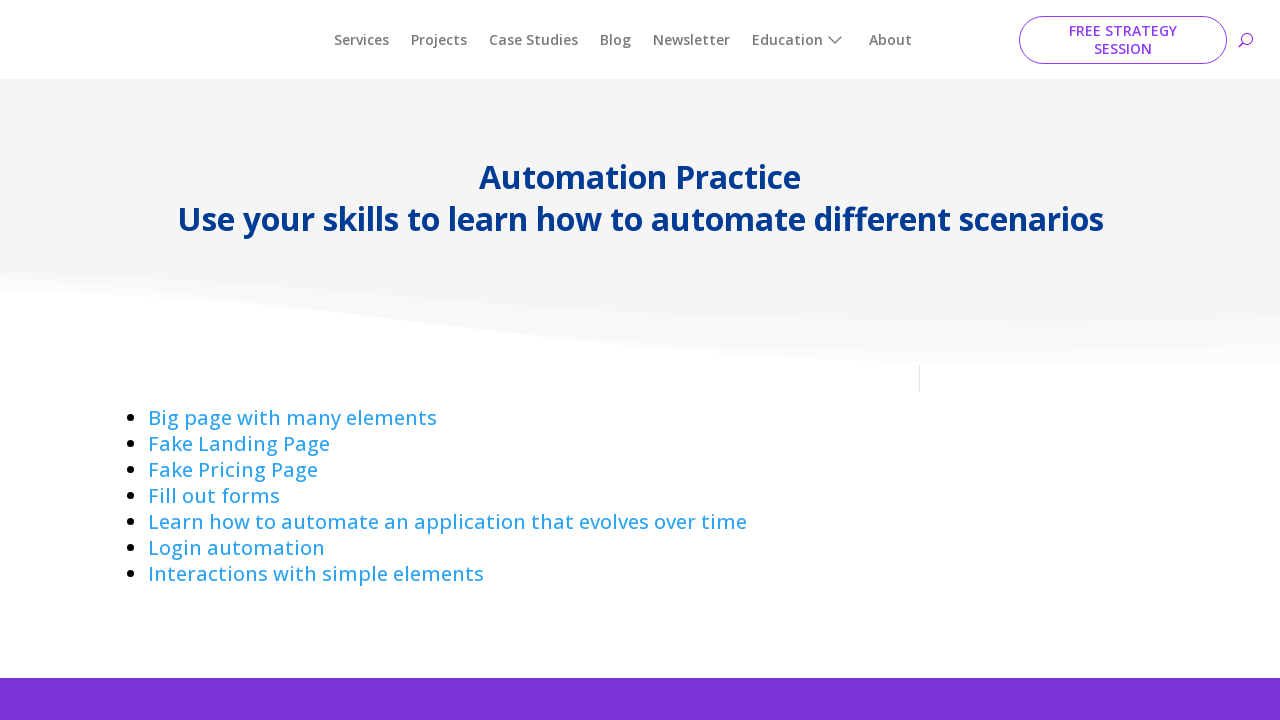

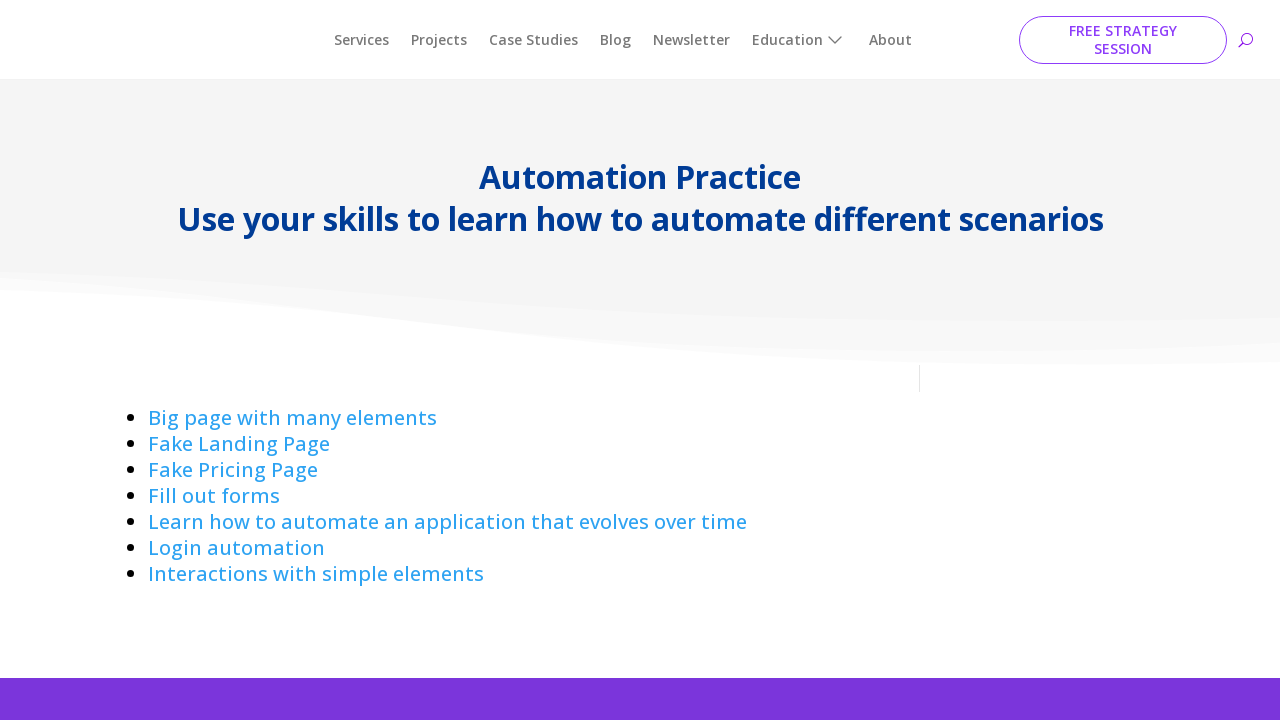